Tests adding a new record to a web table by filling out a form with user details and submitting it

Starting URL: https://demoqa.com/webtables

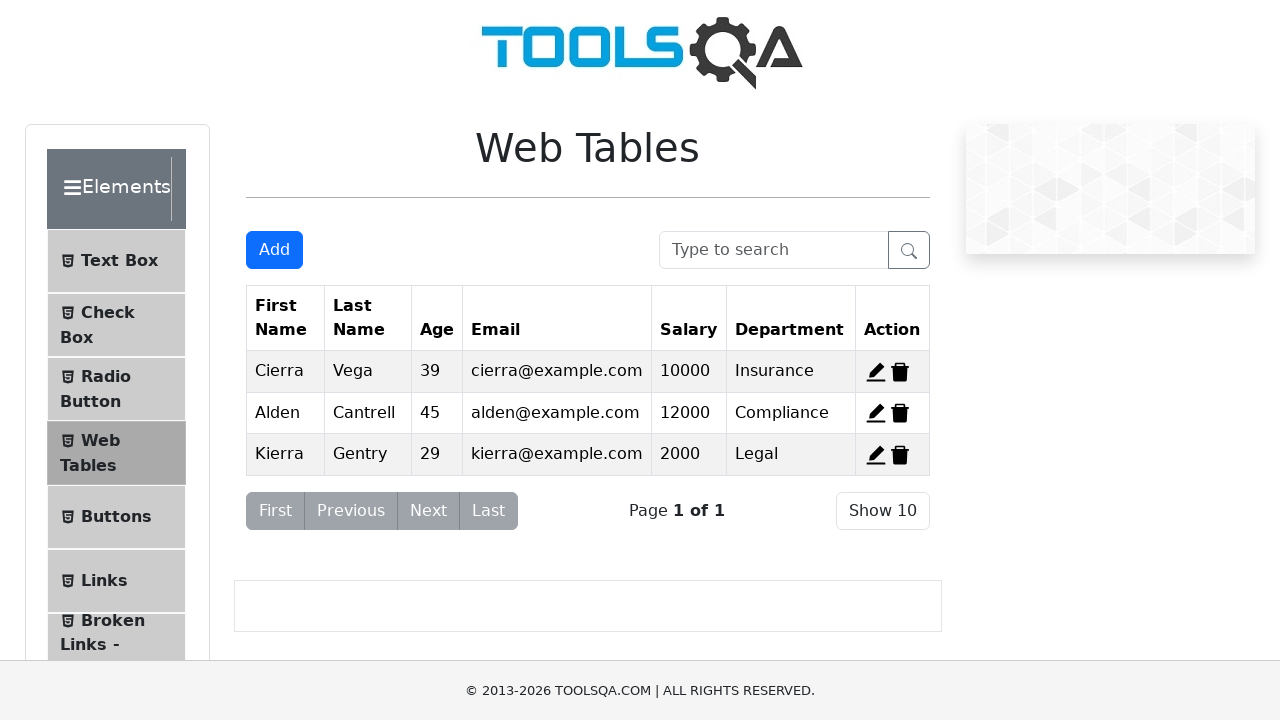

Navigated to DemoQA Web Tables page
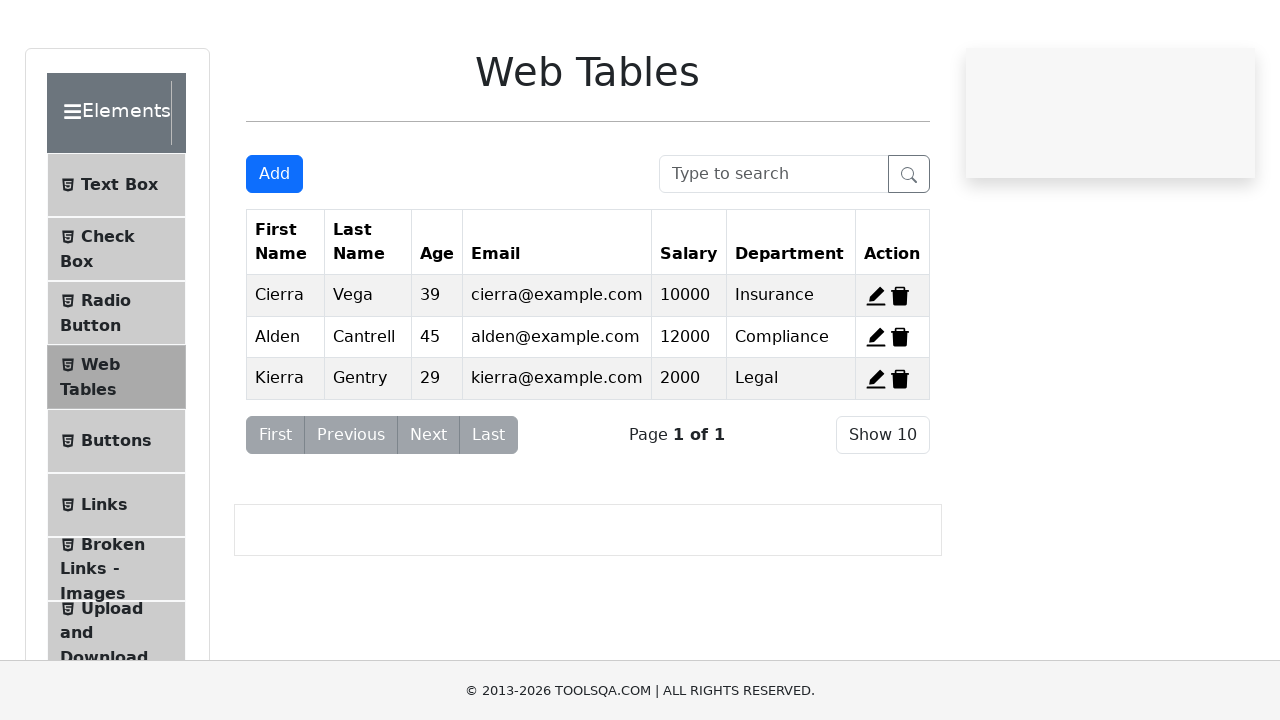

Clicked 'Add New Record' button to open registration form at (274, 250) on #addNewRecordButton
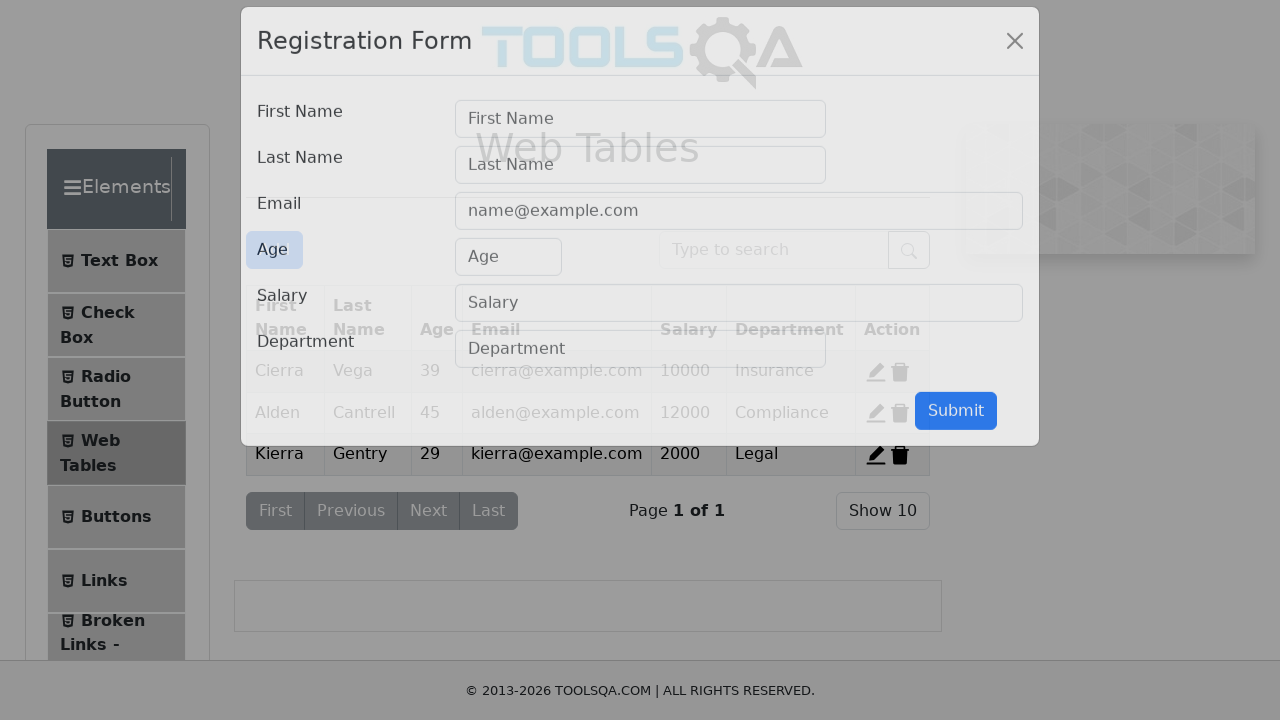

Filled first name field with 'Vinay' on #firstName
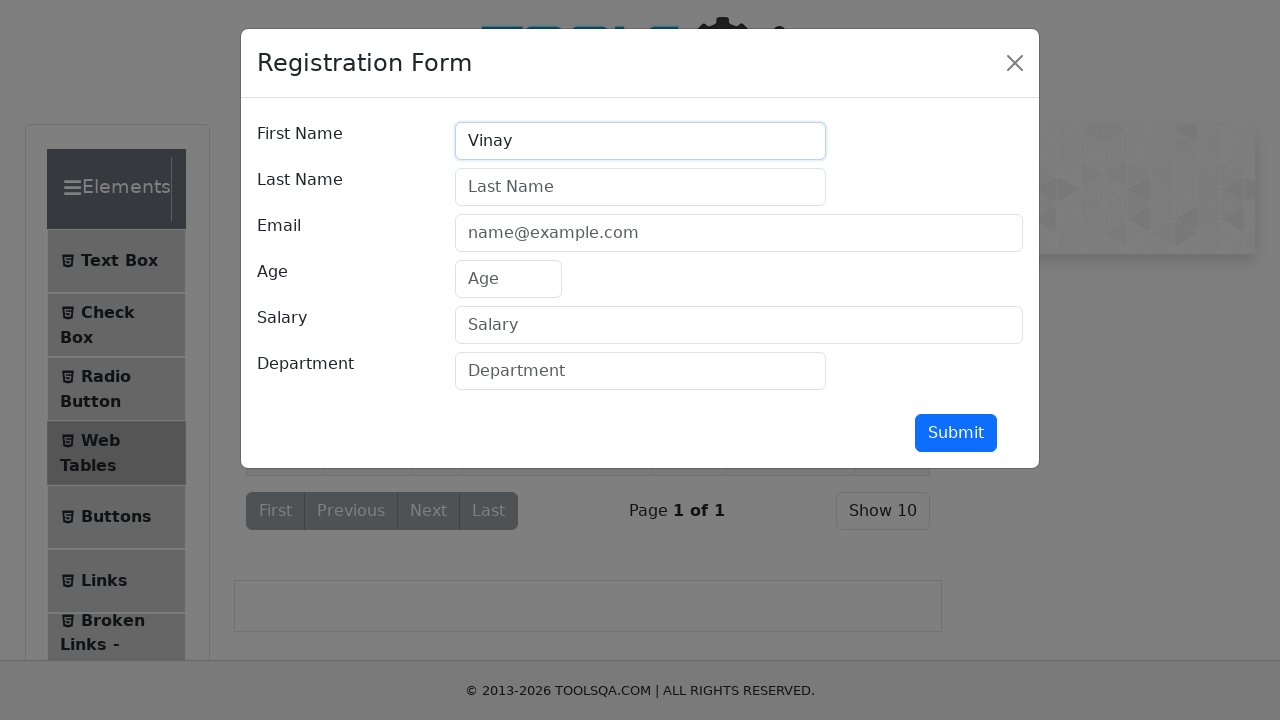

Filled last name field with 'Salunke' on #lastName
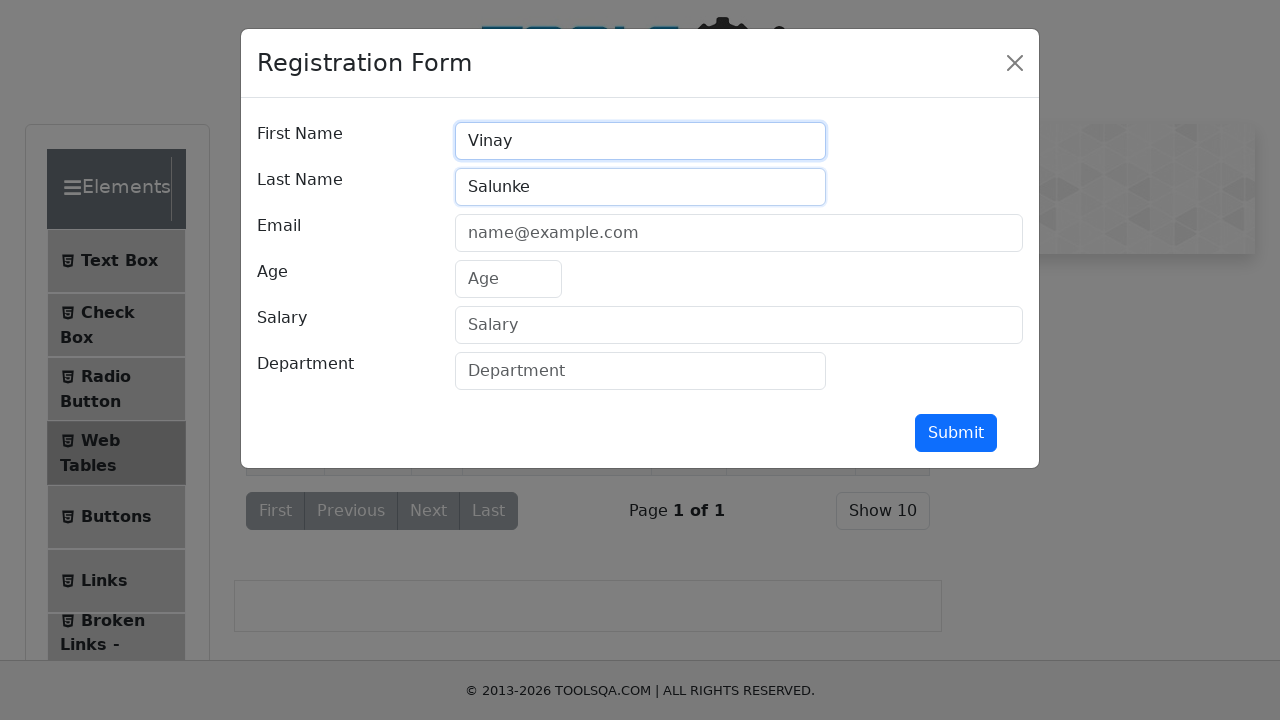

Filled email field with 'test@gmail.com' on #userEmail
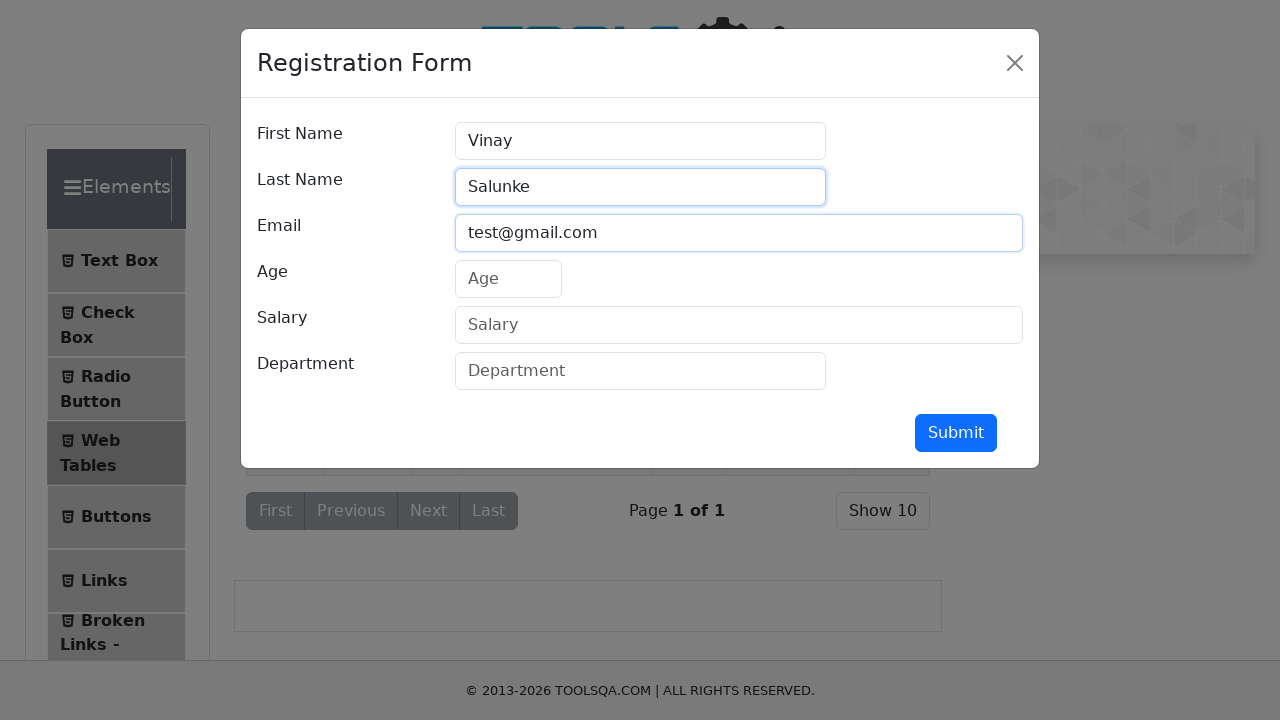

Filled age field with '30' on #age
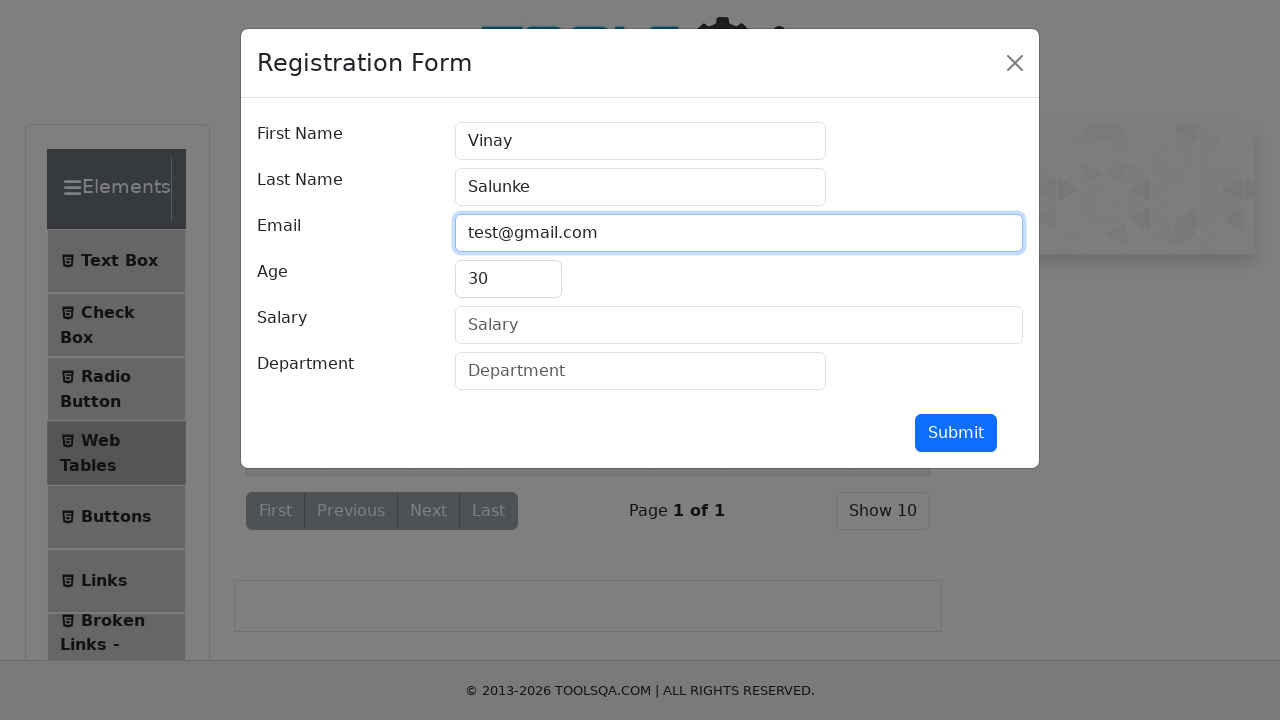

Filled salary field with '550000' on #salary
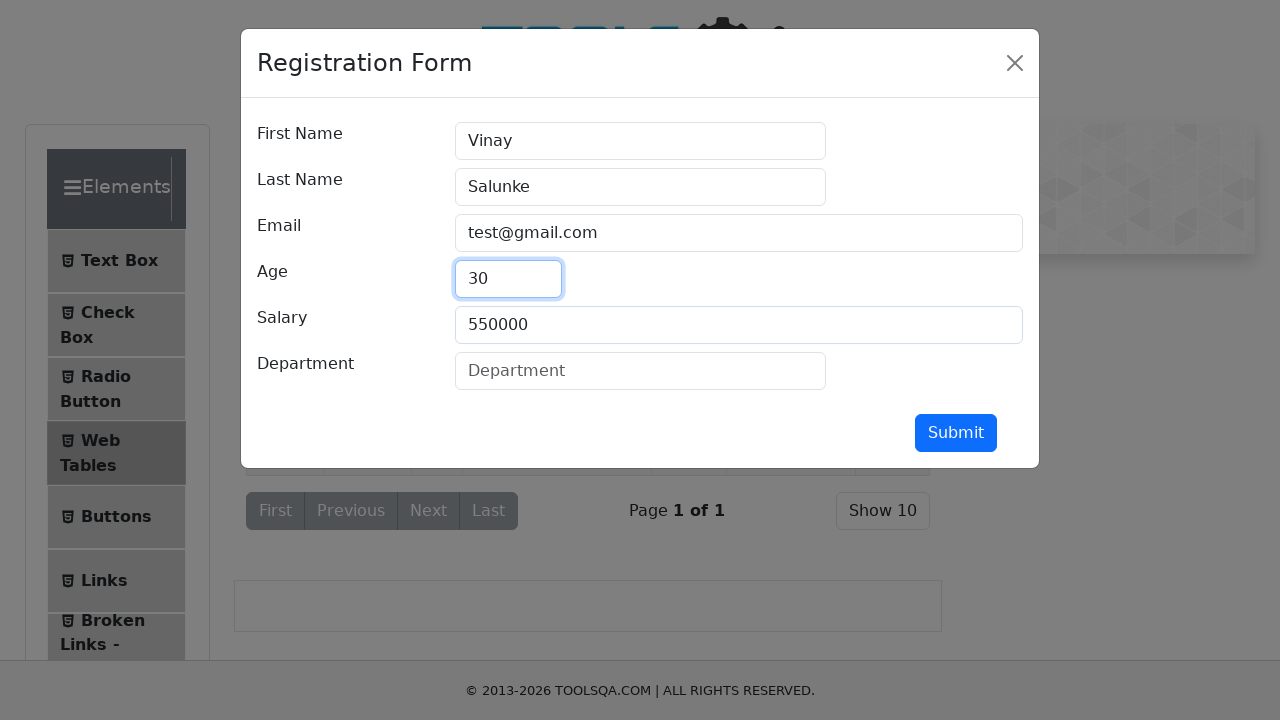

Filled department field with 'IT' on #department
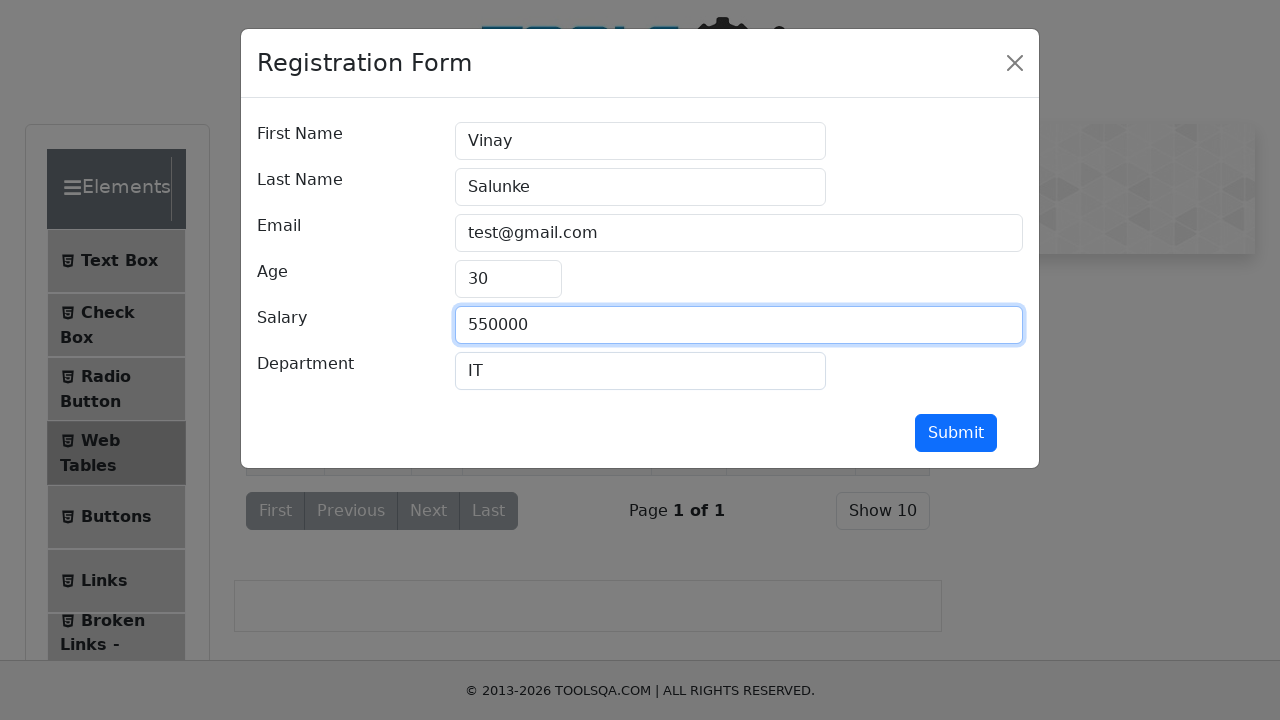

Clicked submit button to add new record to web table at (956, 433) on #submit
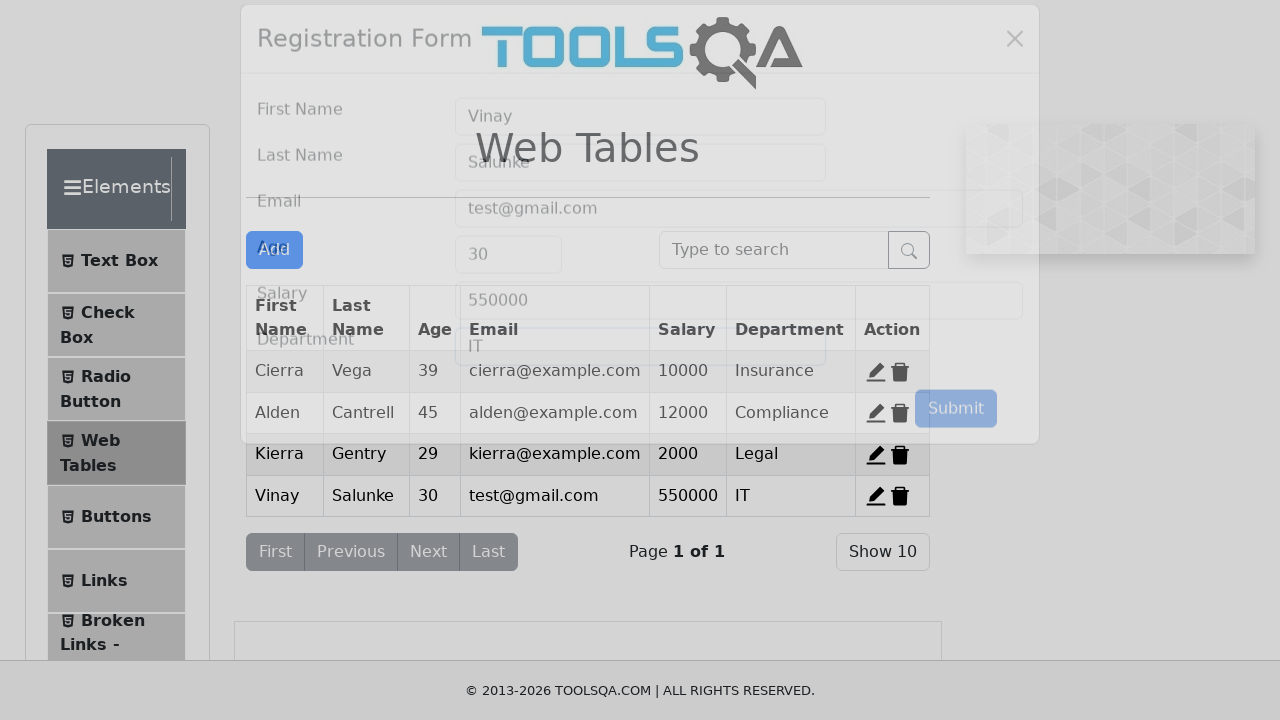

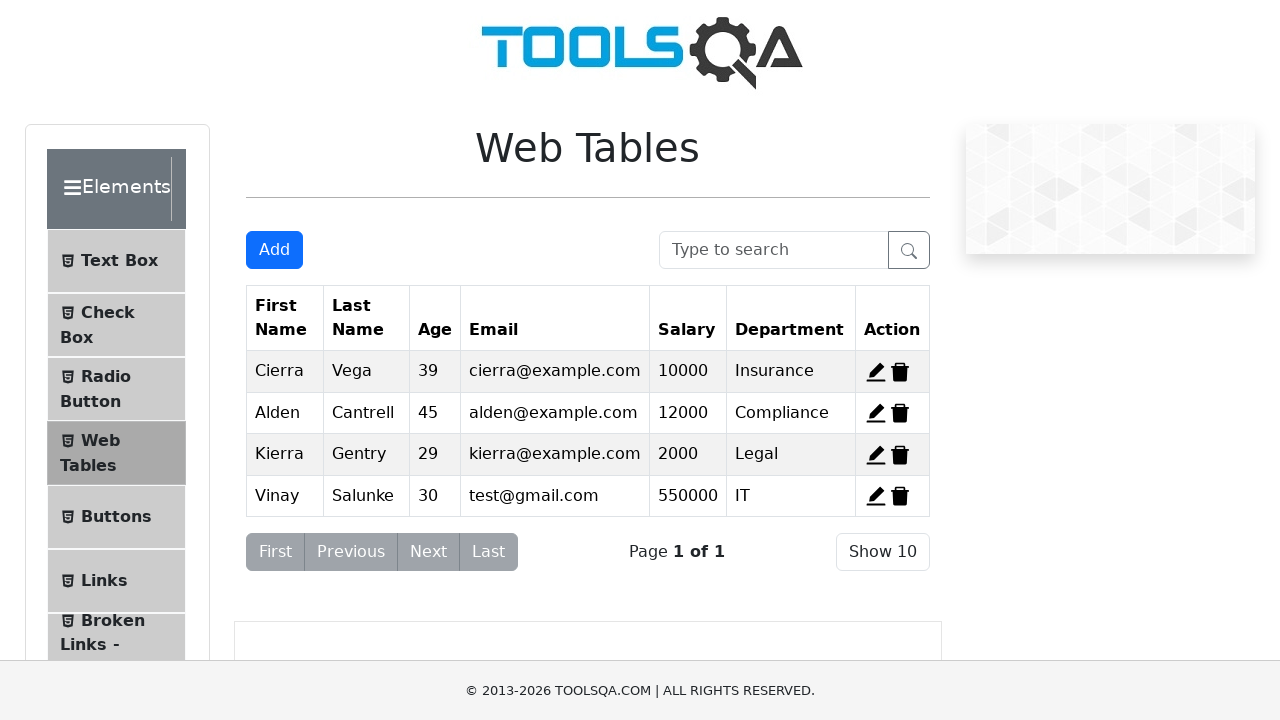